Tests navigation through UI elements by clicking on "Popups" and "Browser Windows" sections on a demo application page

Starting URL: https://demoapps.qspiders.com/ui?scenario=1

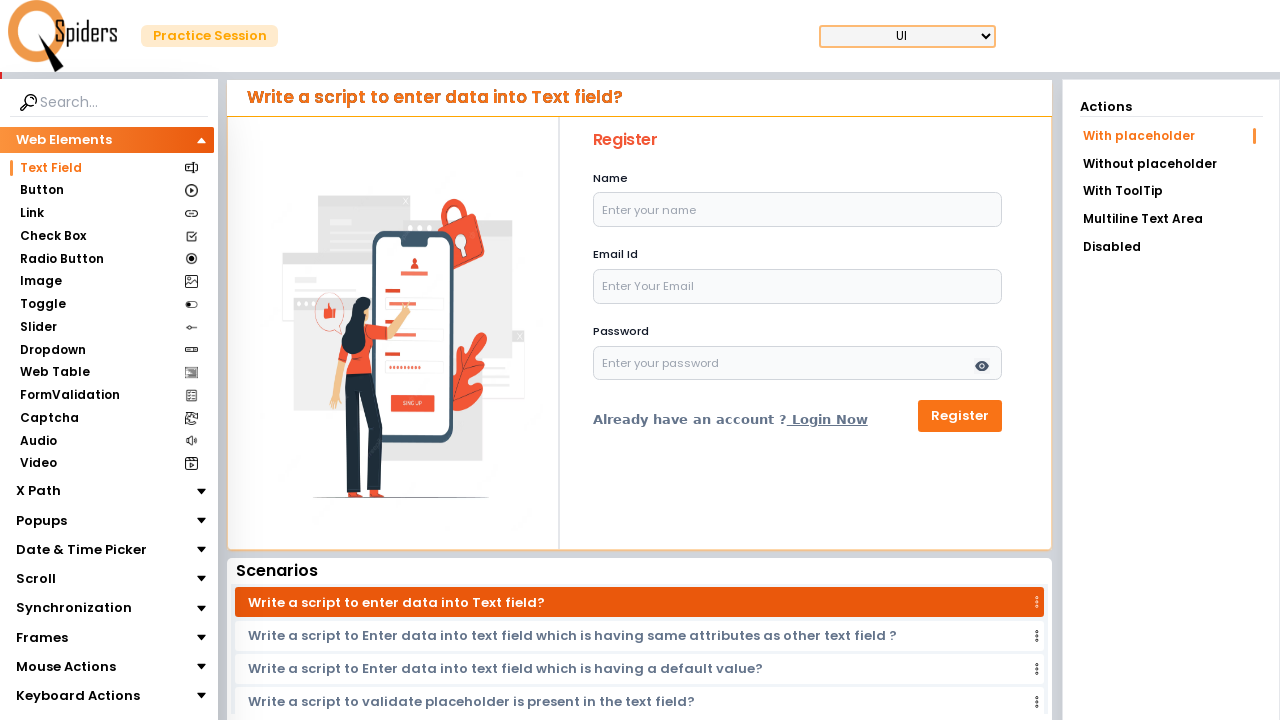

Clicked on Popups section at (42, 520) on xpath=//section[text()='Popups']
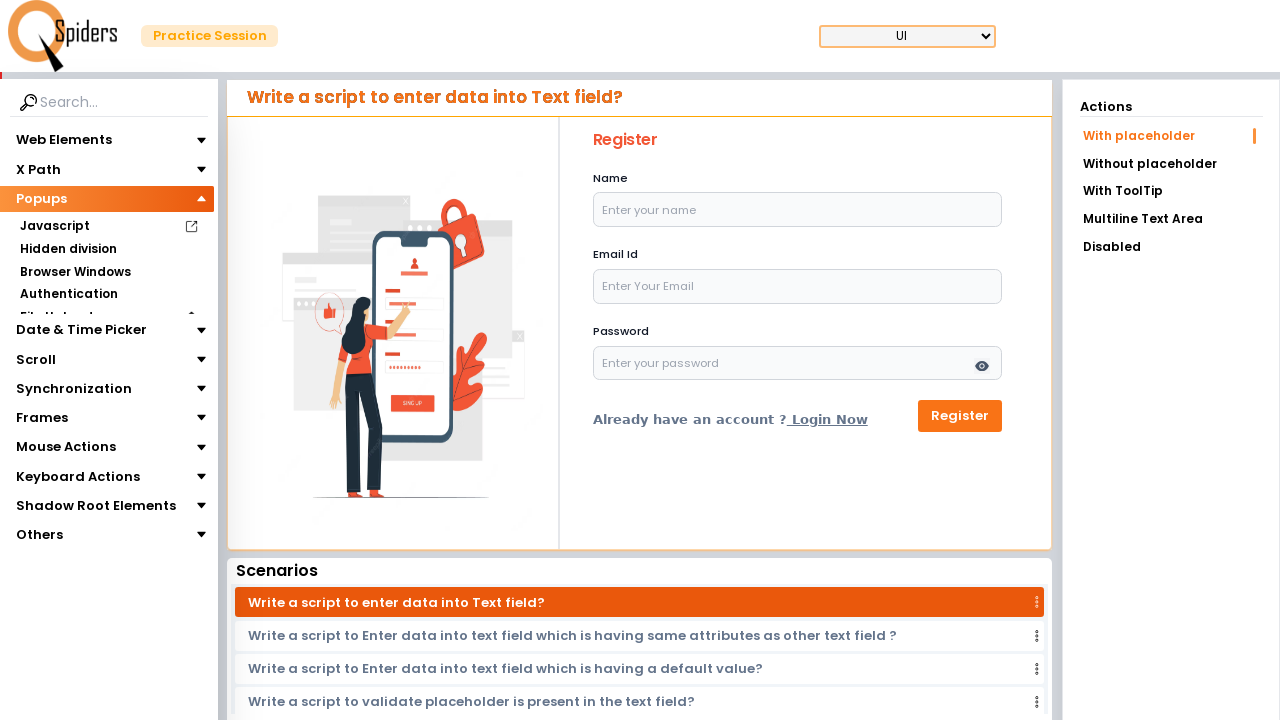

Clicked on Browser Windows section at (75, 272) on xpath=//section[text()='Browser Windows']
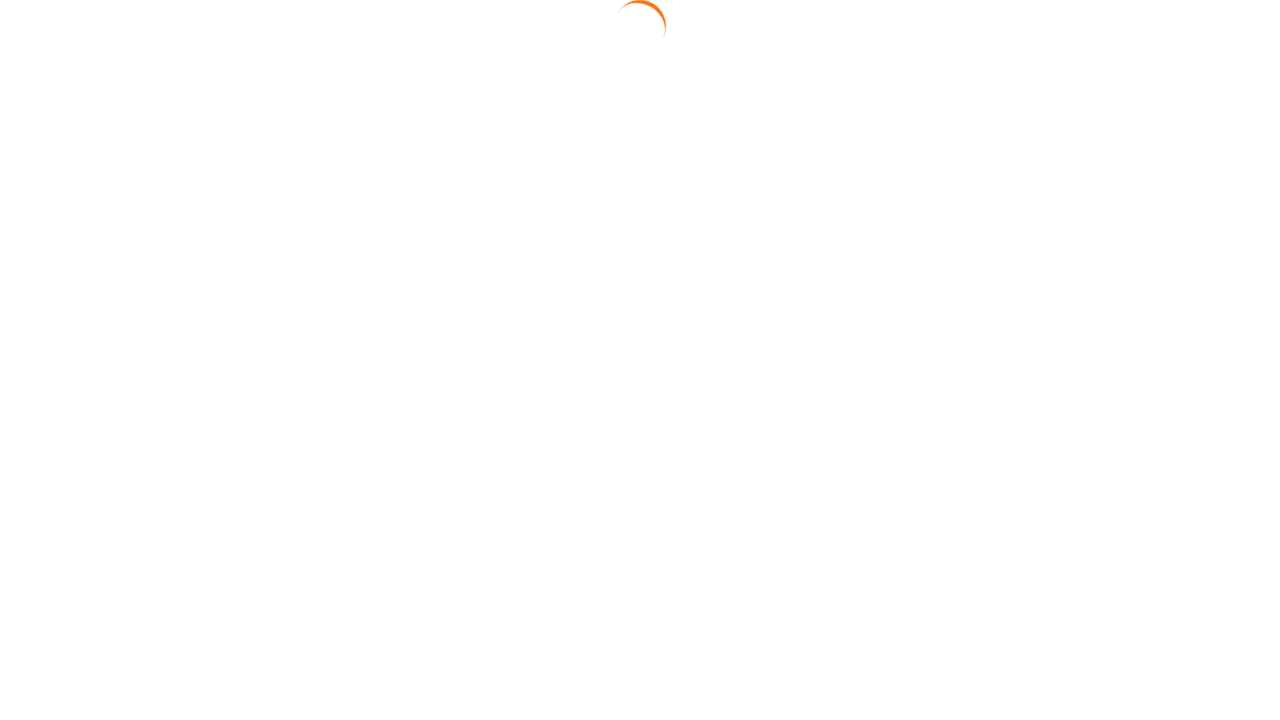

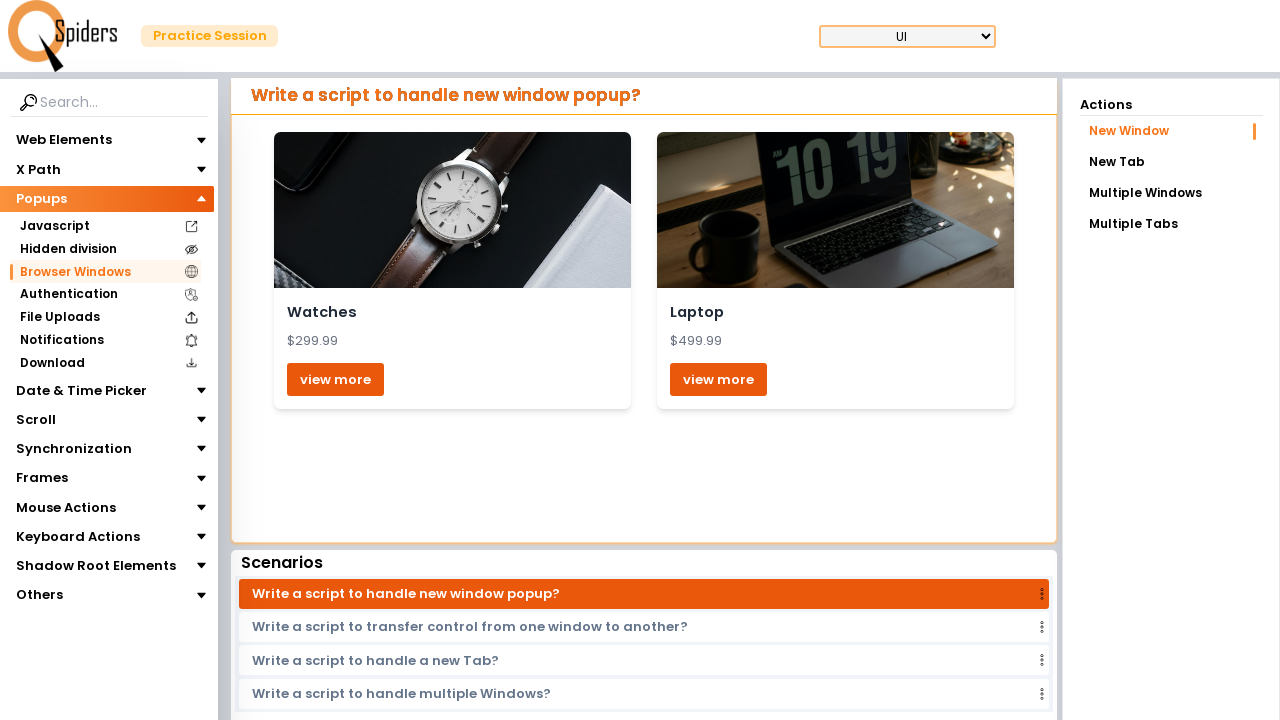